Tests the Accela API by navigating to the test page and clicking the 'Test Me!' button to verify the API response contains expected data.

Starting URL: https://data.calpeats.org/accelaTest.html

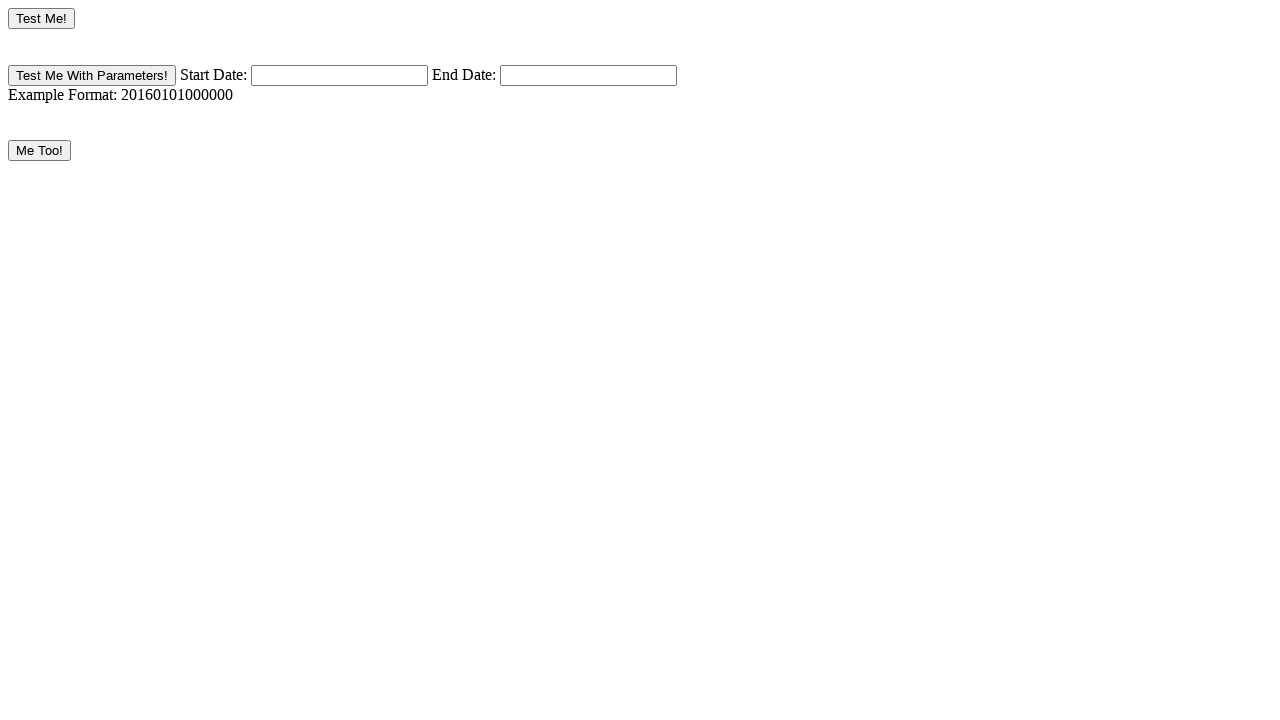

Verified page title is 'Test Accela Data Exchange'
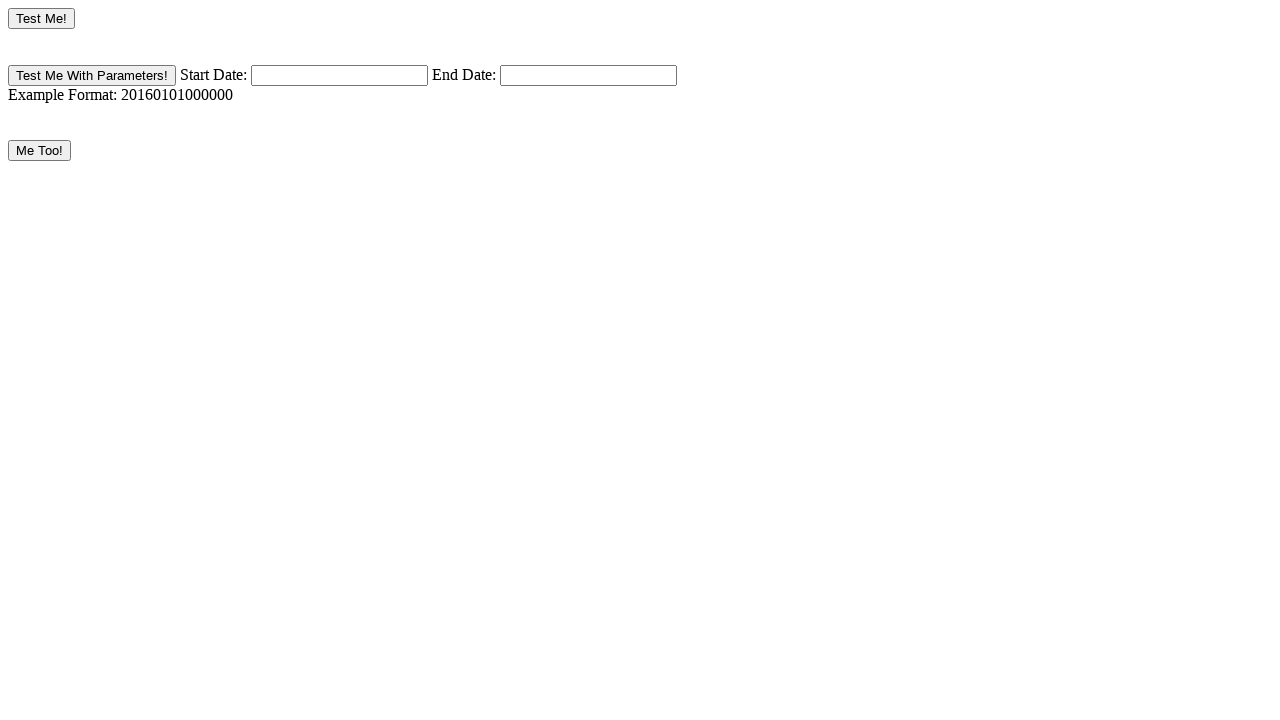

Clicked the 'Test Me!' button at (42, 18) on input[value='Test Me!']
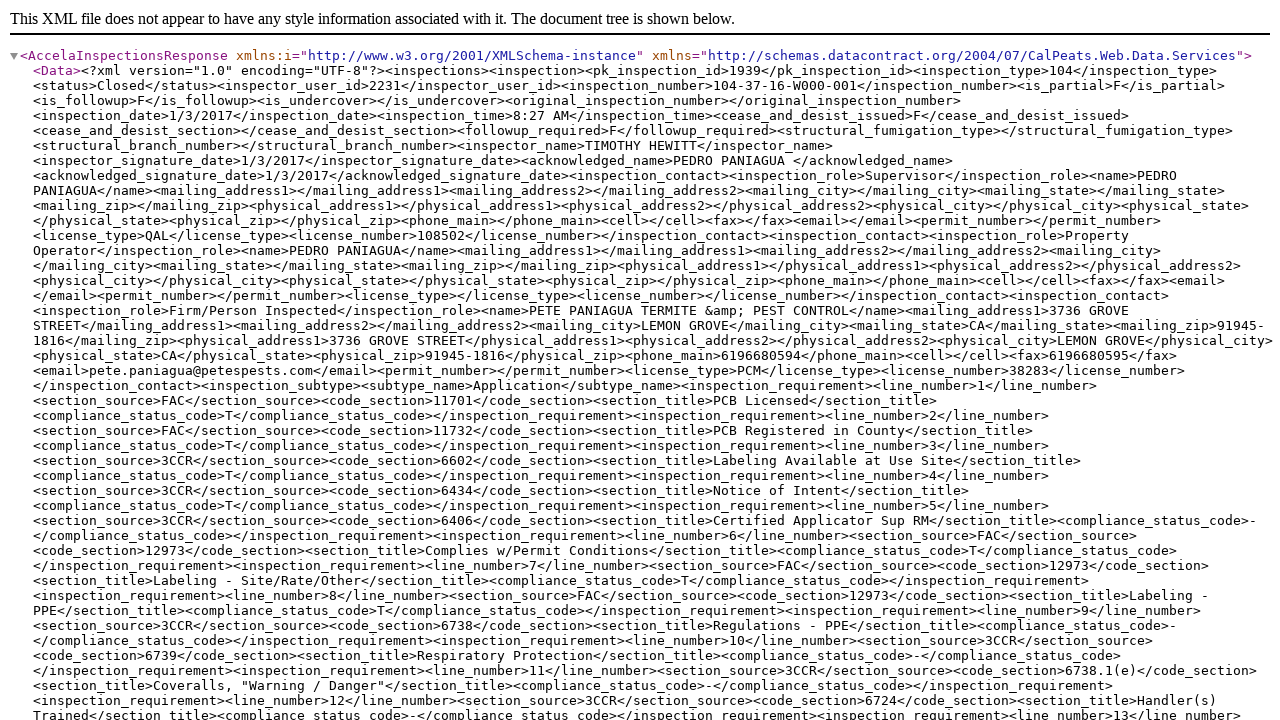

Waited for network idle state after clicking button
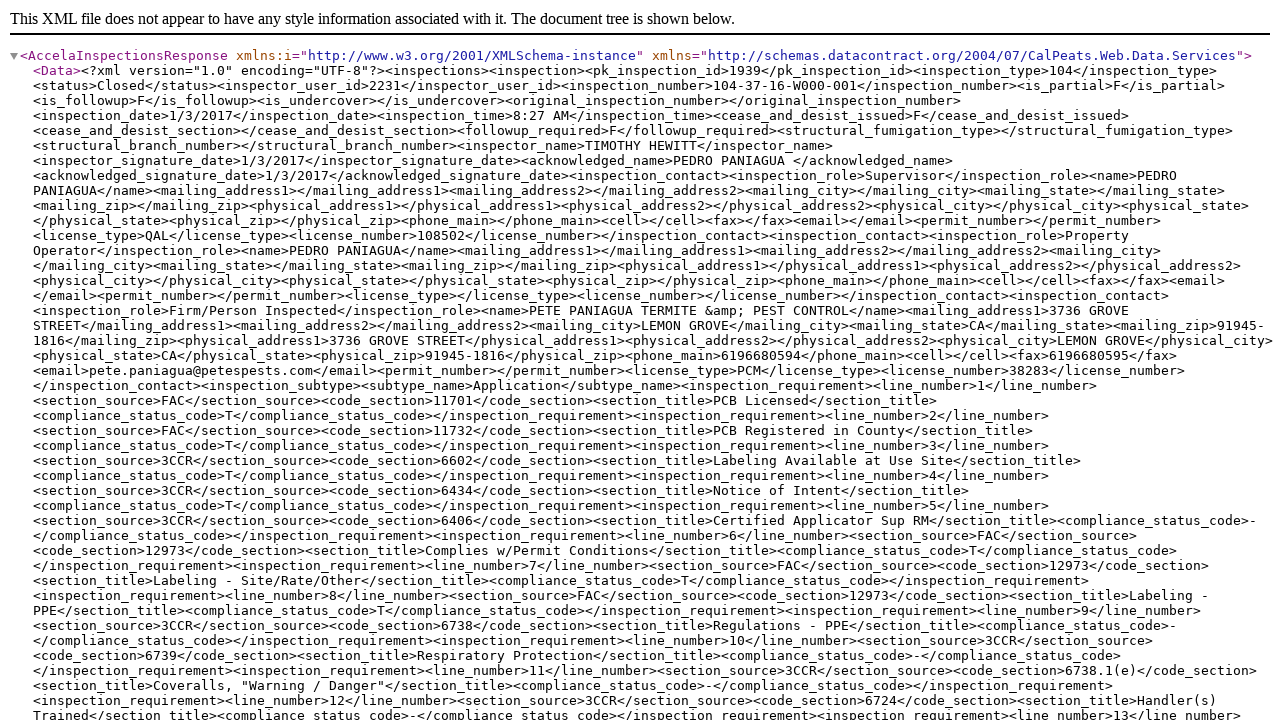

Verified API response contains 'AccelaInspectionsResponse'
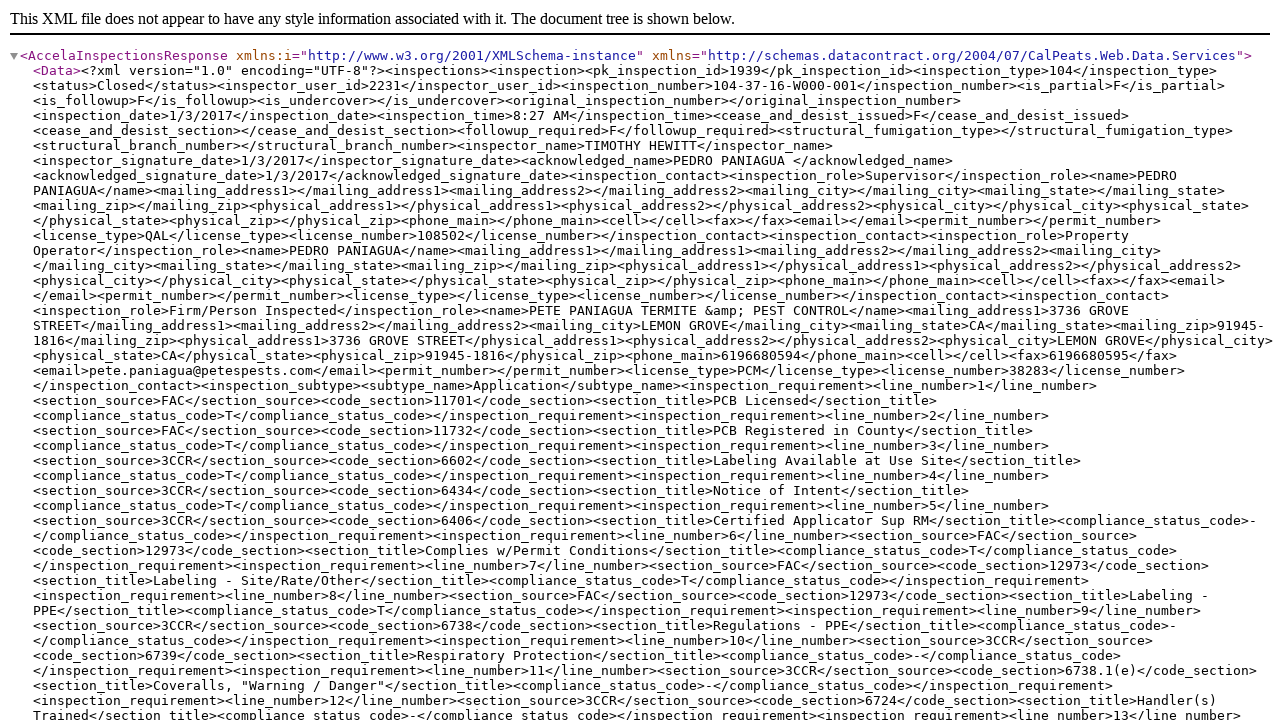

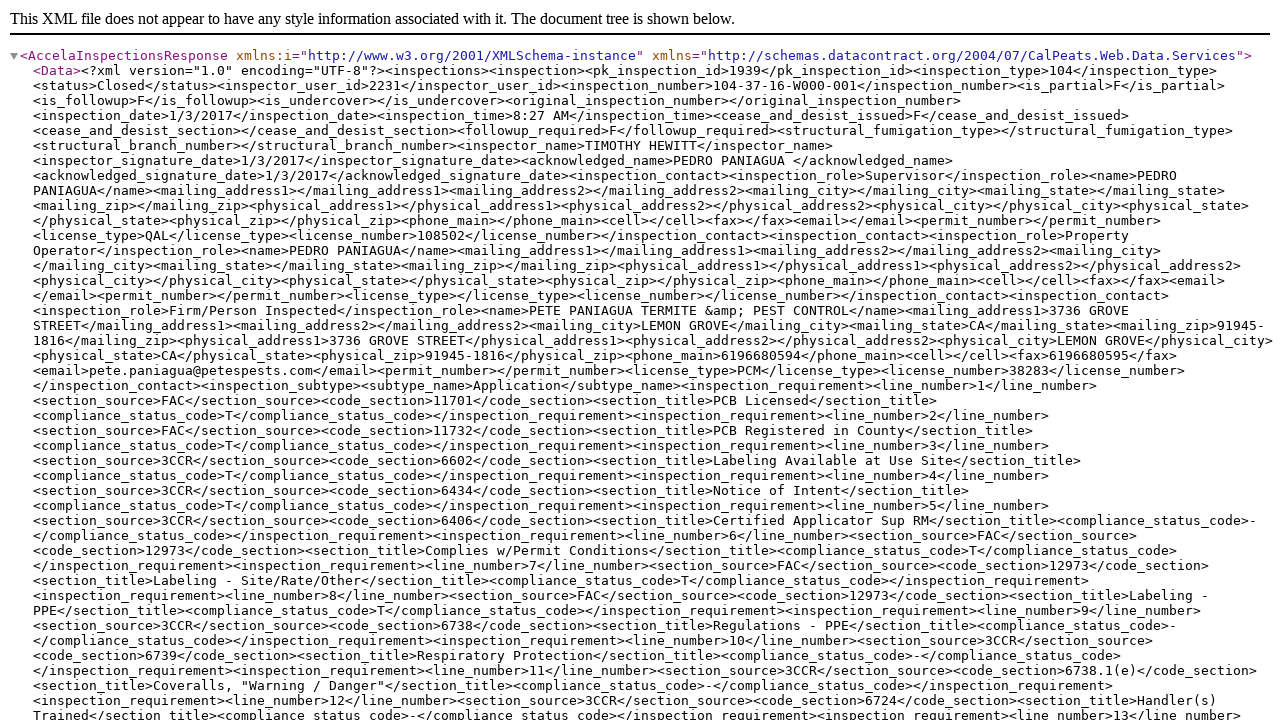